Tests the subscription functionality on the homepage by scrolling to the footer, verifying the subscription section is visible, entering an email address, and confirming the success message appears.

Starting URL: http://automationexercise.com

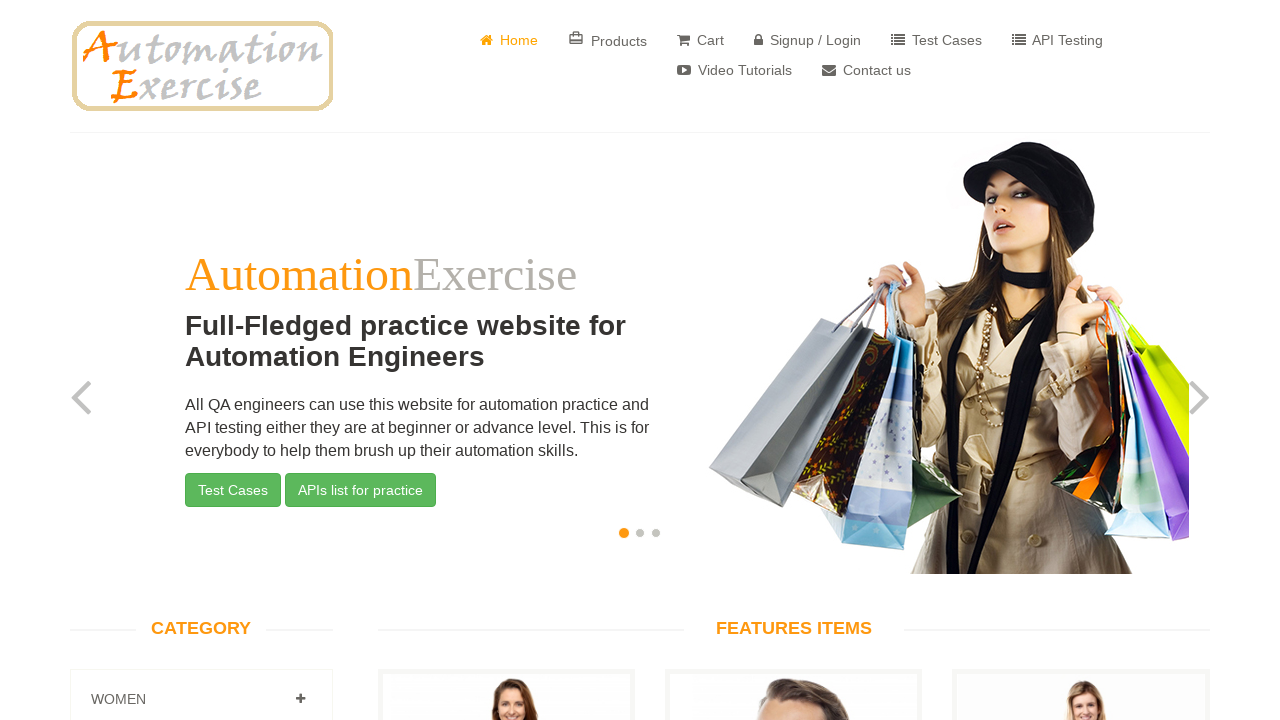

Waited for slider carousel to load on homepage
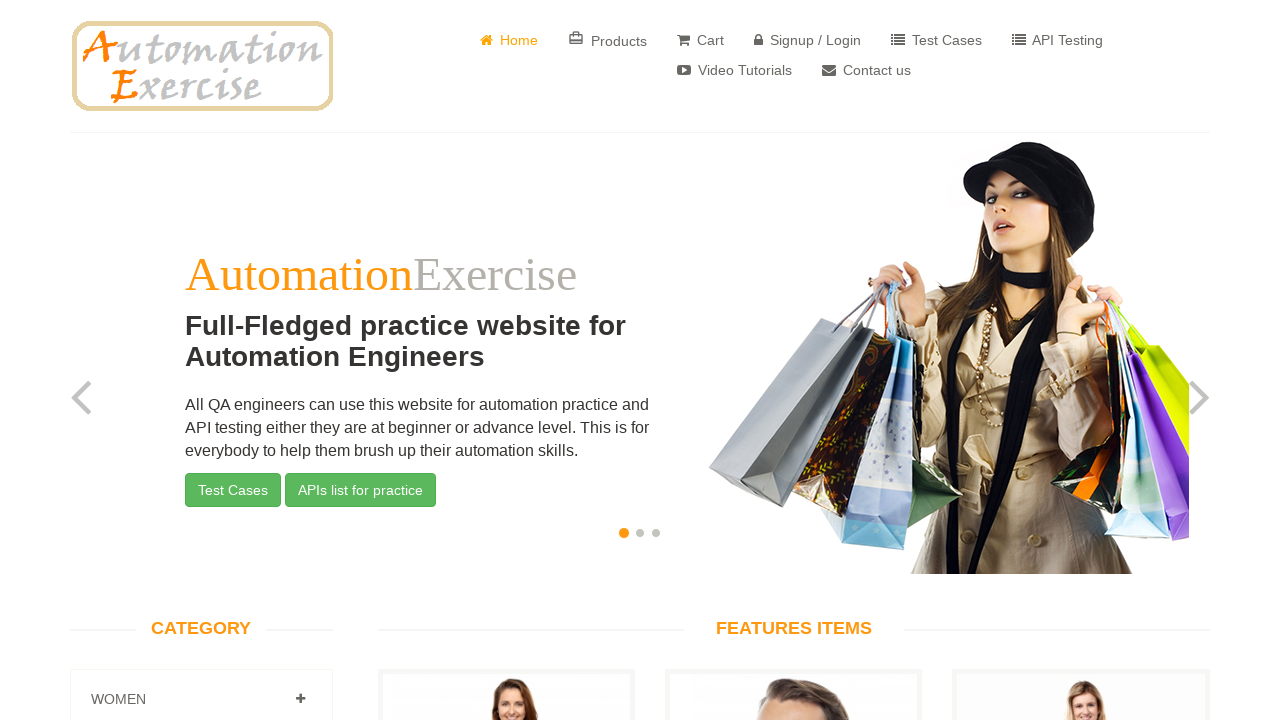

Scrolled to bottom of page to reach footer
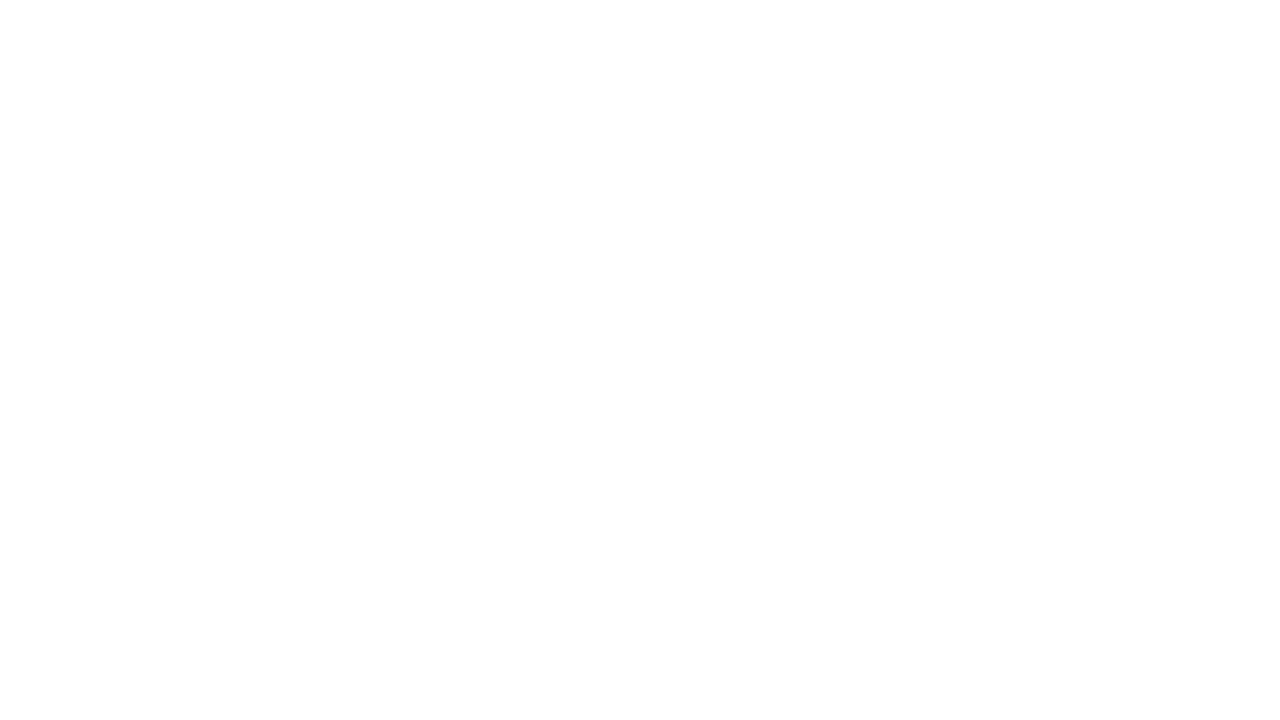

Subscription header became visible in footer
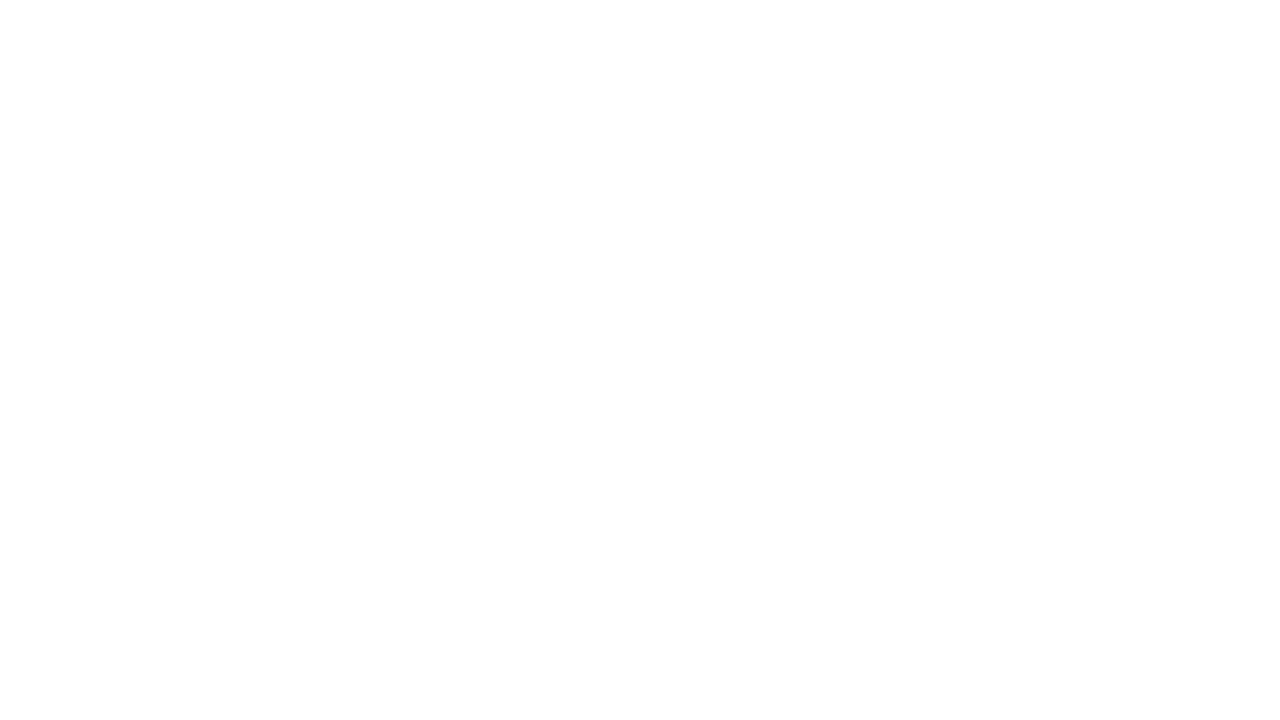

Entered email address 'harper.wilson87@example.com' into subscription field on #susbscribe_email
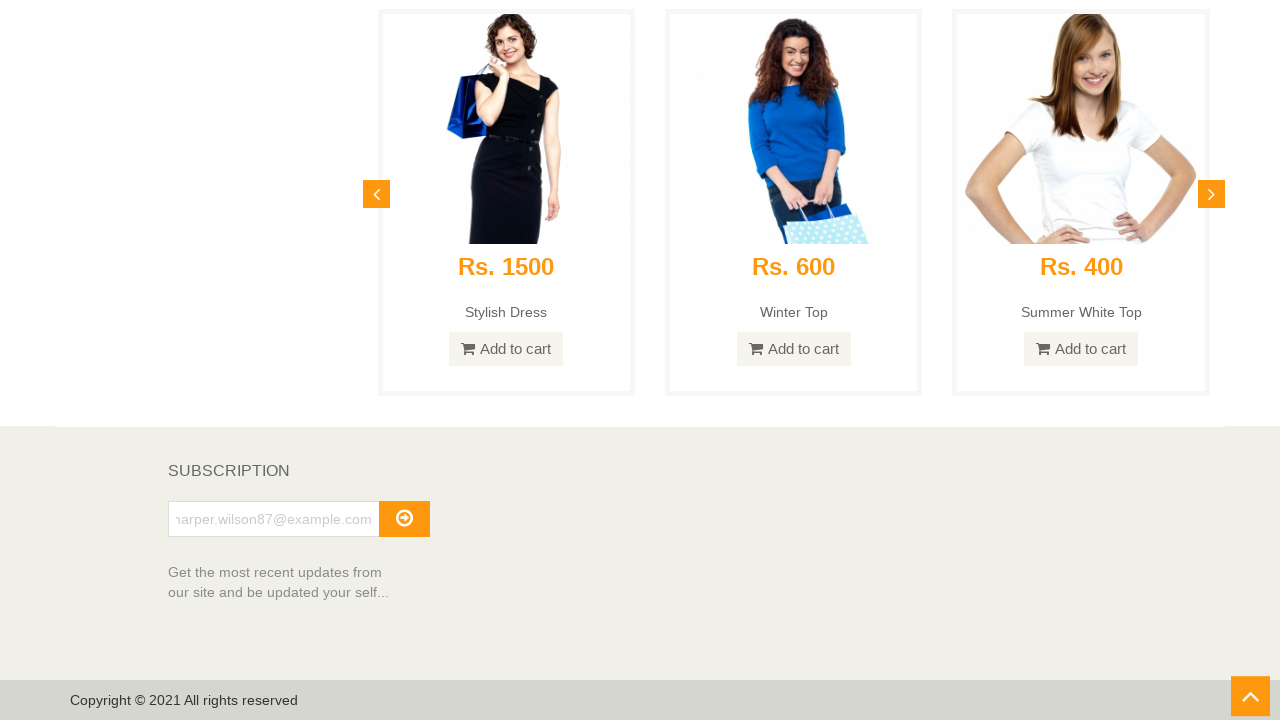

Clicked subscribe button at (404, 519) on #subscribe
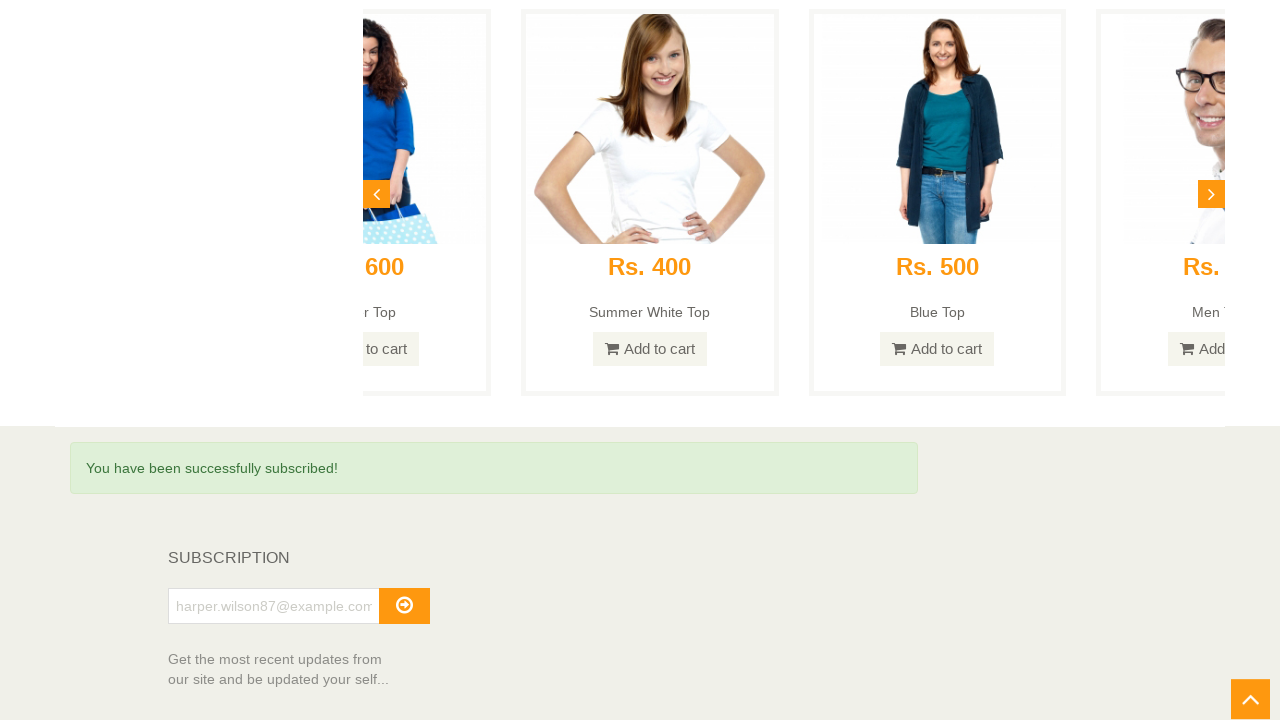

Subscription success message appeared
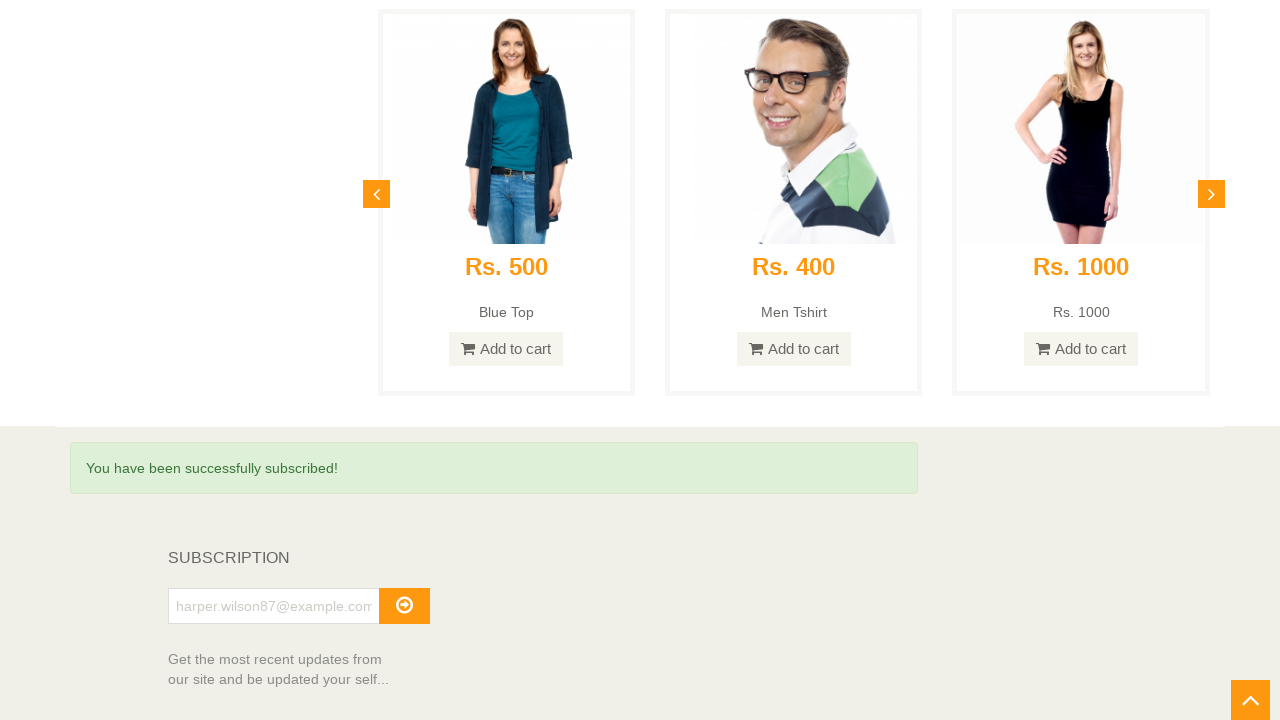

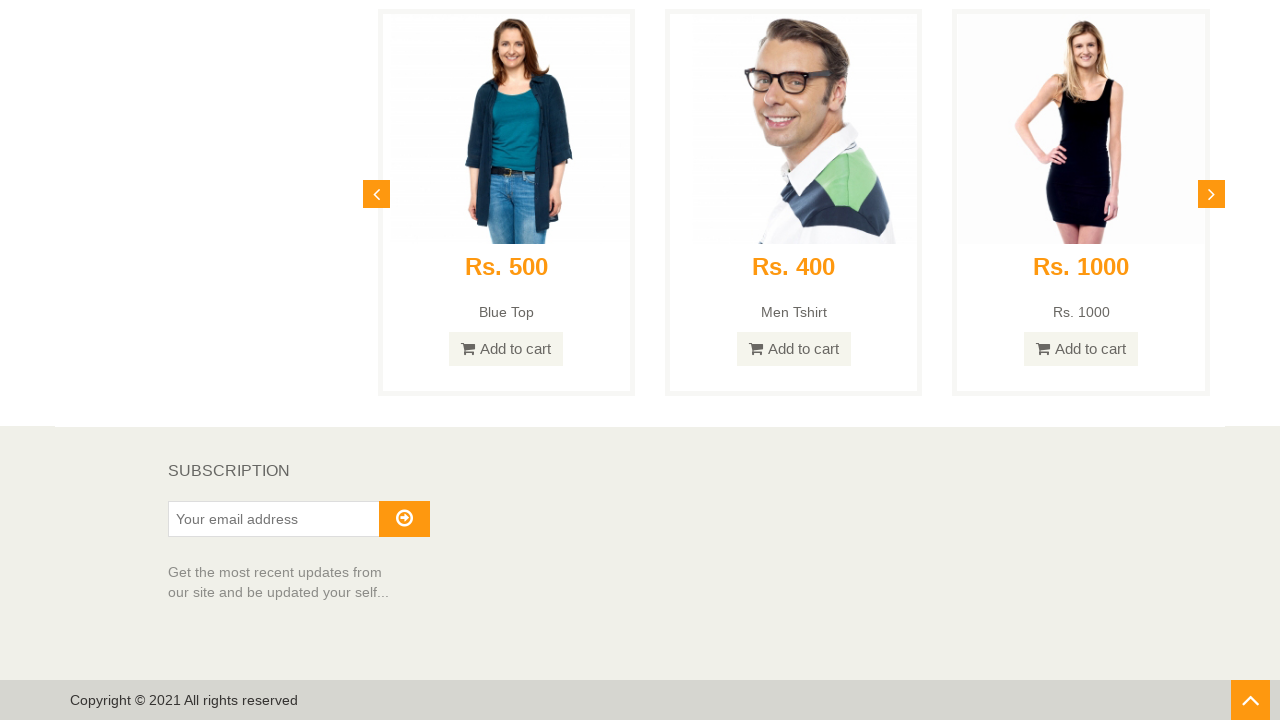